Tests interaction with a scrollable data table, including scrolling through the table, clicking on navigation links, and verifying table elements are accessible

Starting URL: https://datatables.net/examples/basic_init/scroll_y.html

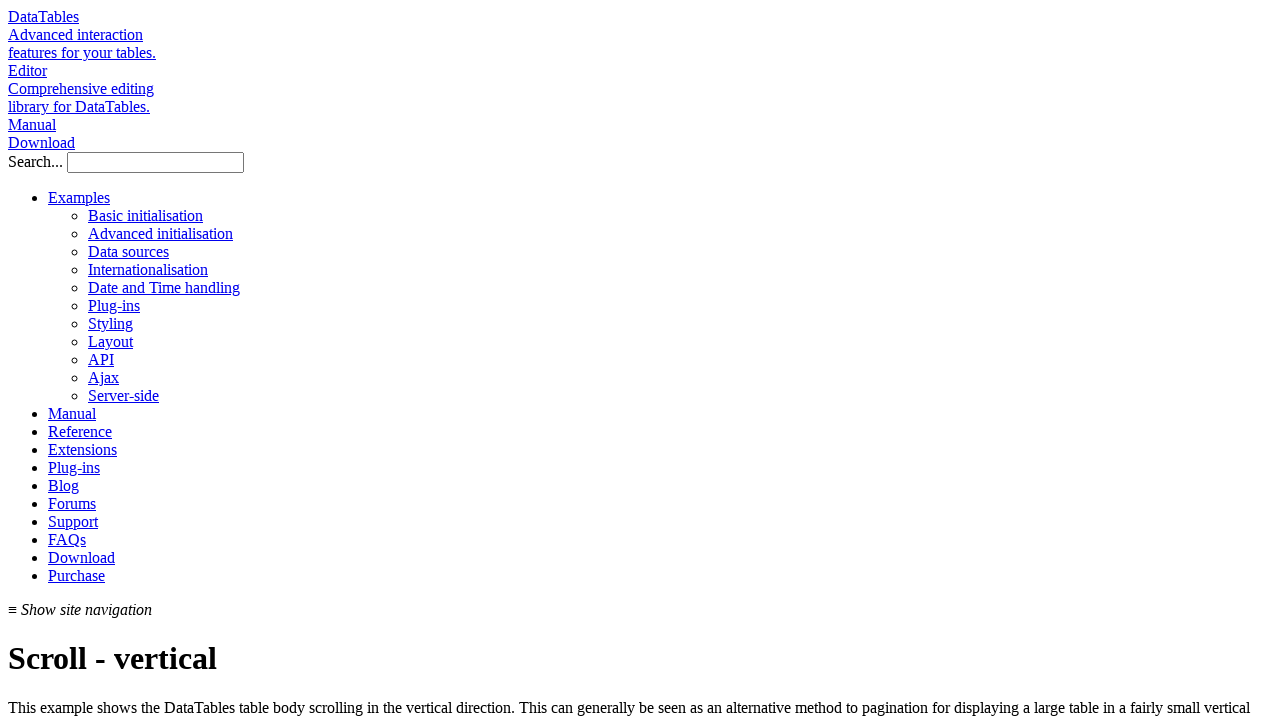

Waited for table rows to load
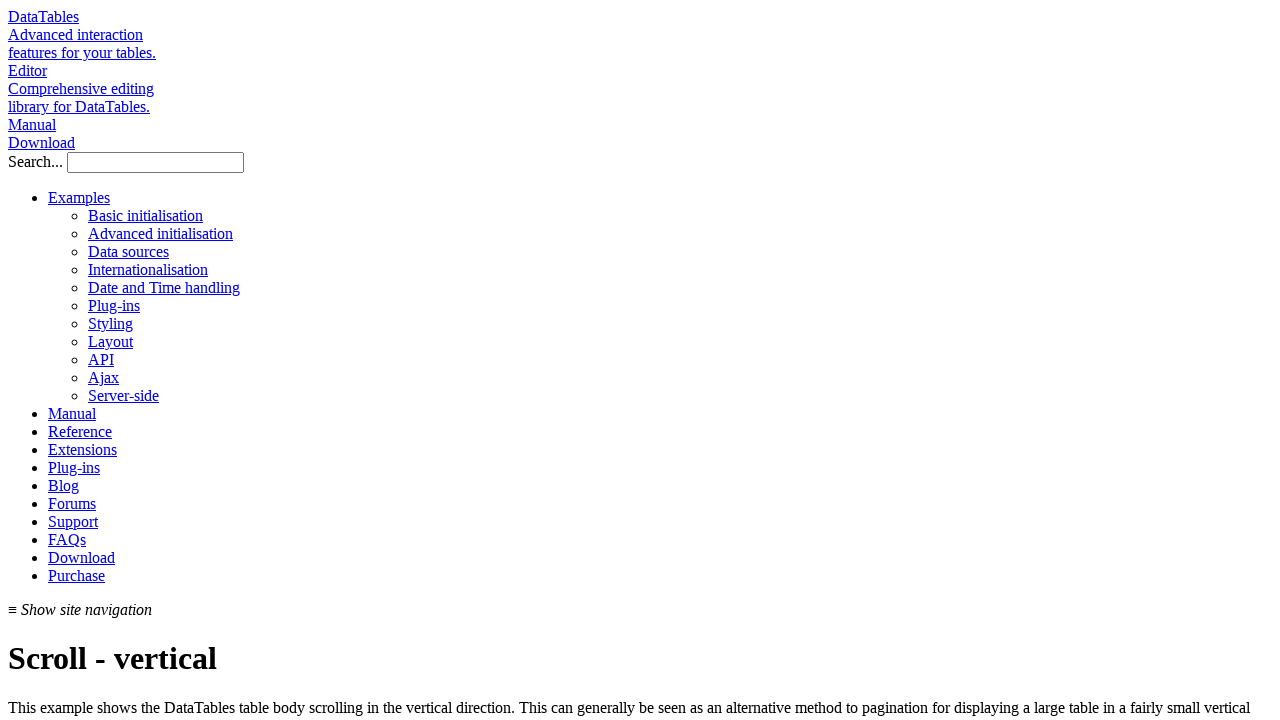

Retrieved initial row count: 57 rows
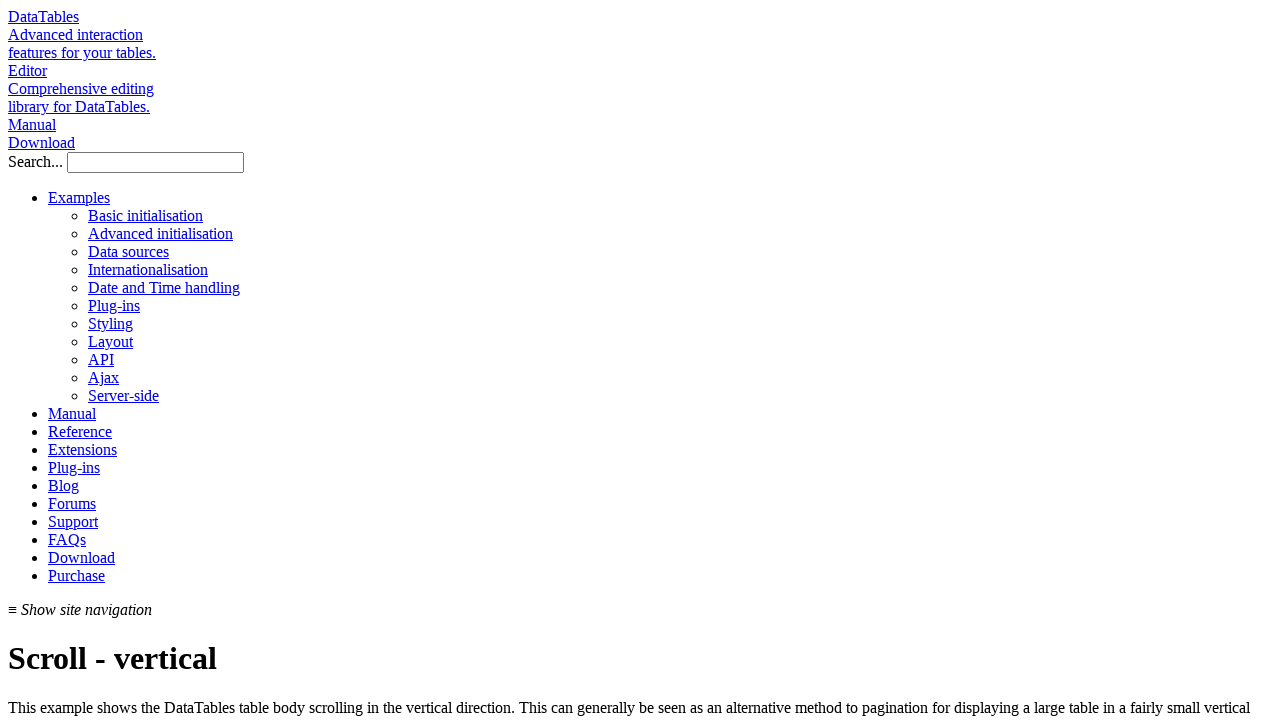

Clicked on 'Live DOM ordering' link at (112, 360) on text=Live DOM ordering
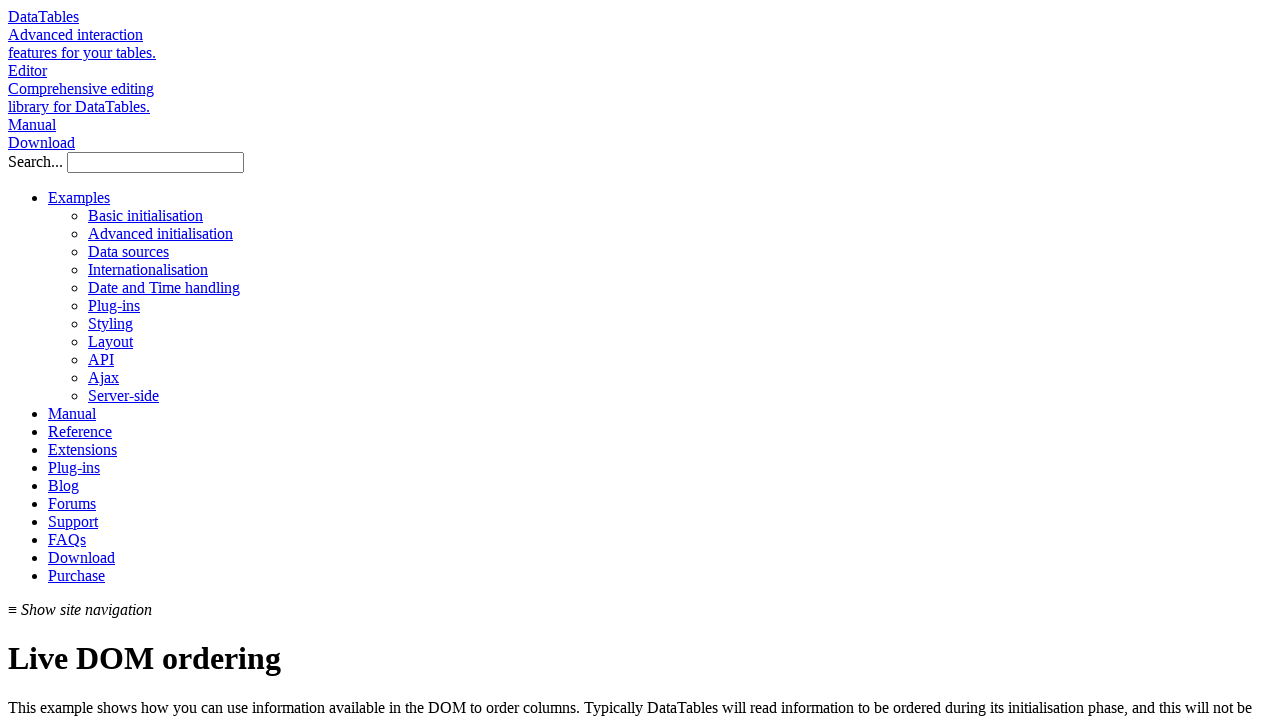

Waited for 'Live DOM ordering' page to load with heading
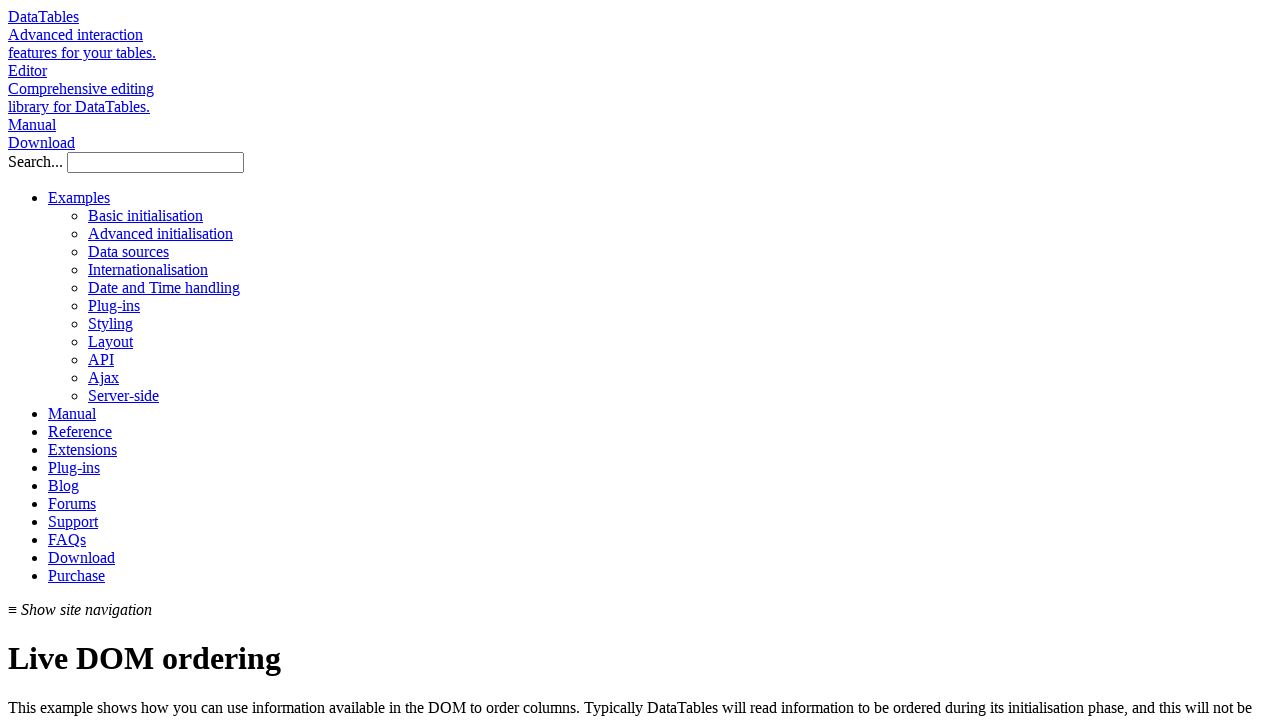

Located 5th row's second cell in table
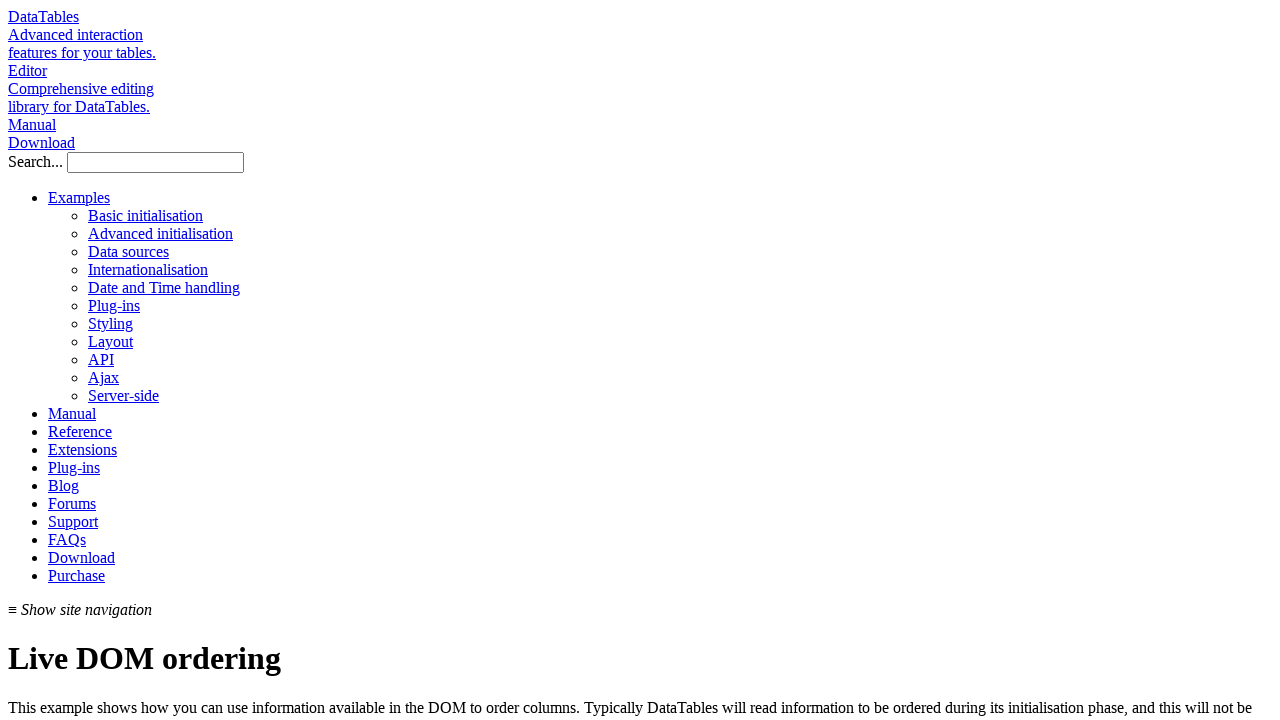

Scrolled to 5th row's second cell to verify table elements are accessible
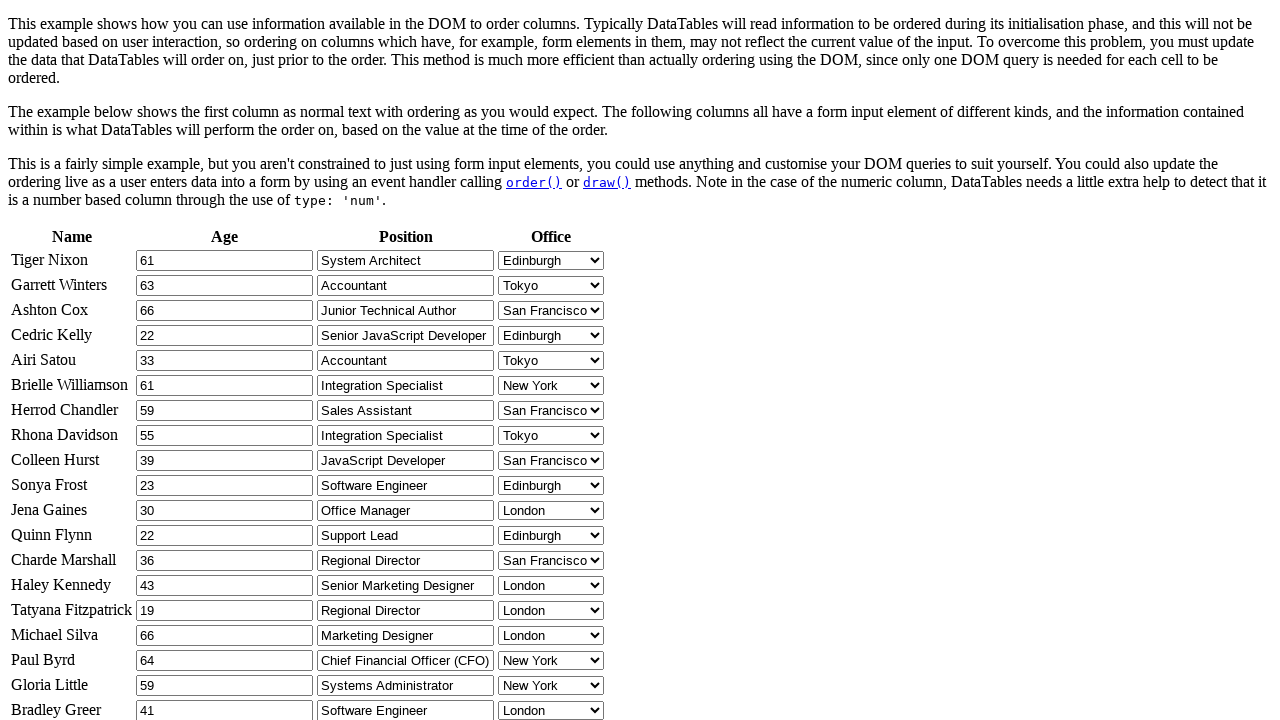

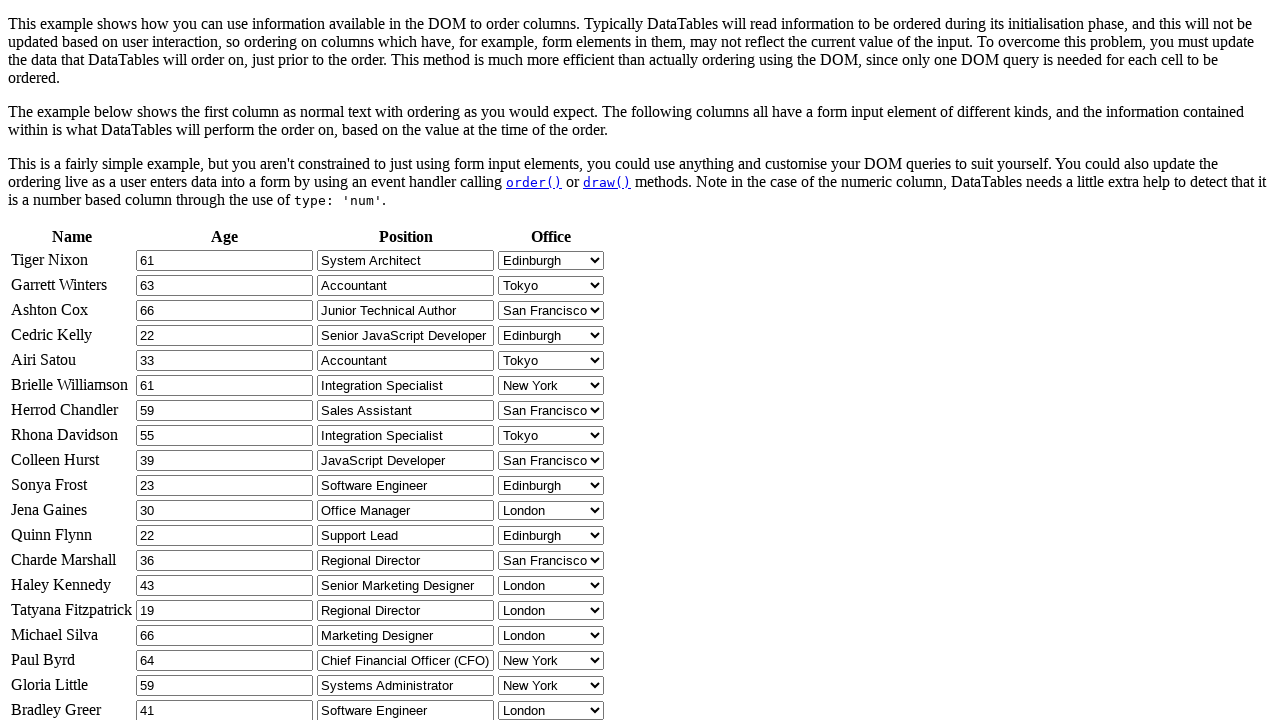